Navigates through multiple pages of agency listings on Clutch.co and waits for the provider listings to load on each page.

Starting URL: https://clutch.co/agencies?page=1

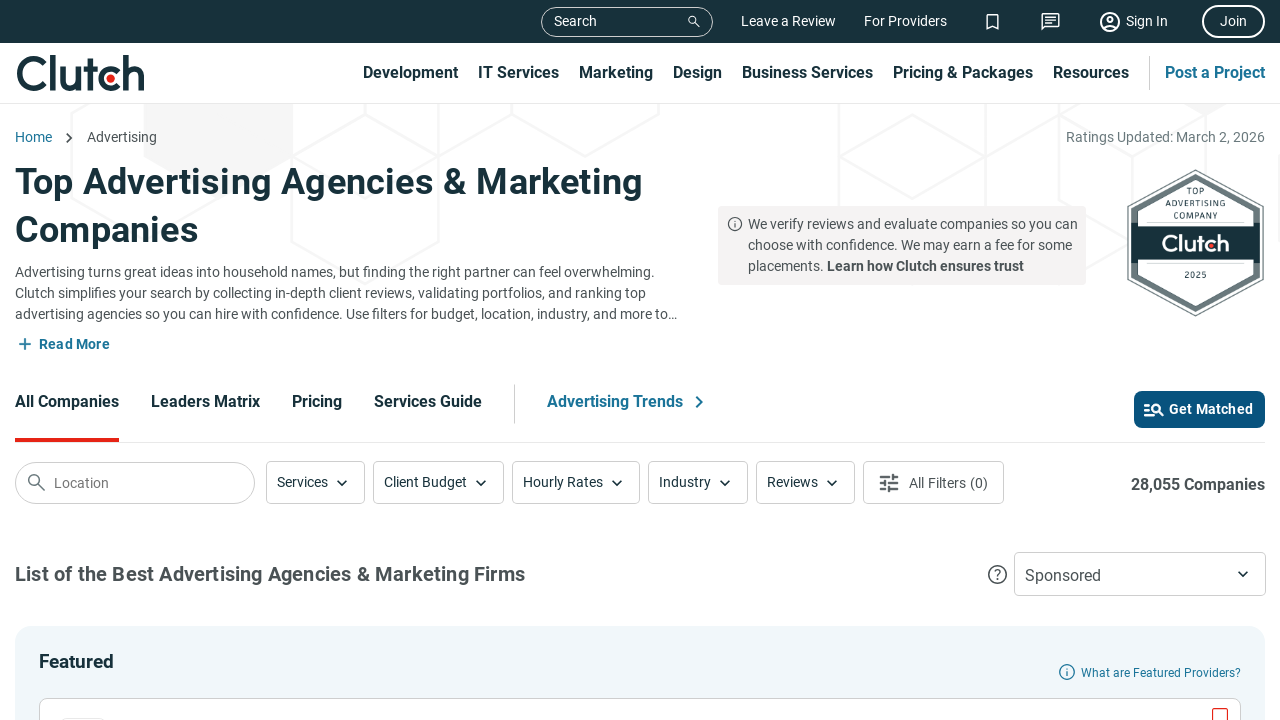

Agency provider listings loaded on page 1
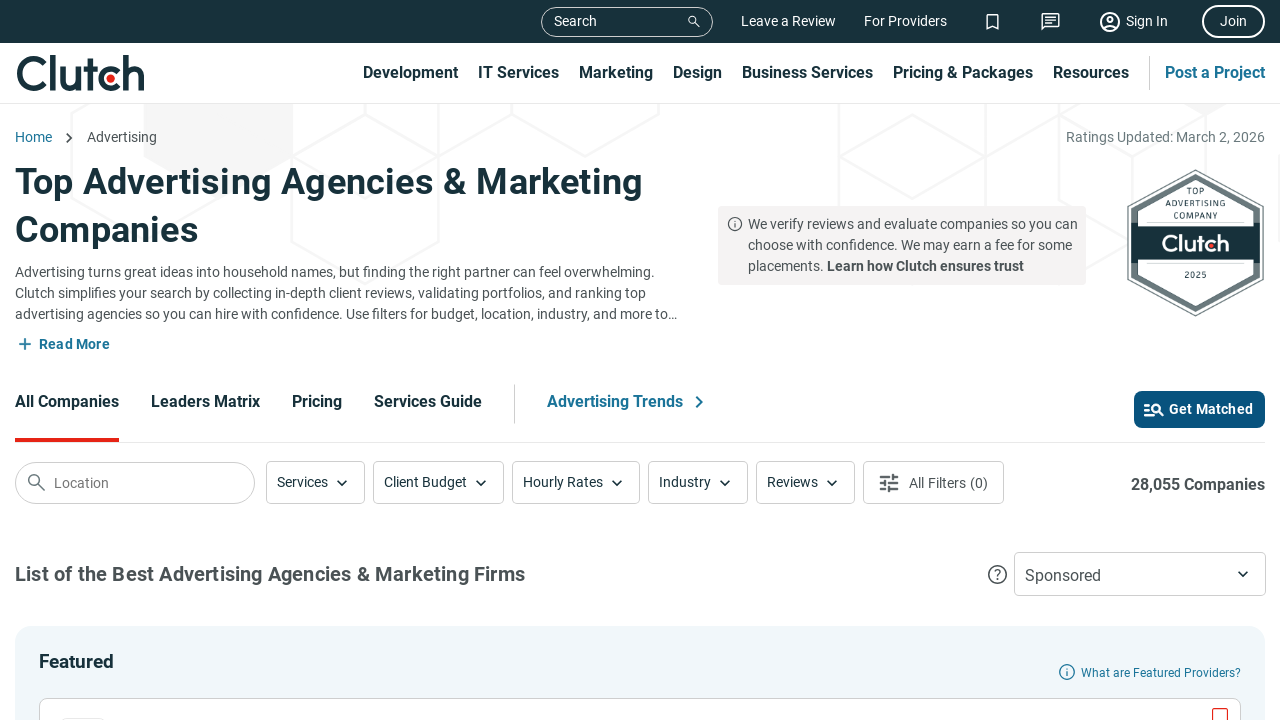

Navigated to page 2 of agency listings
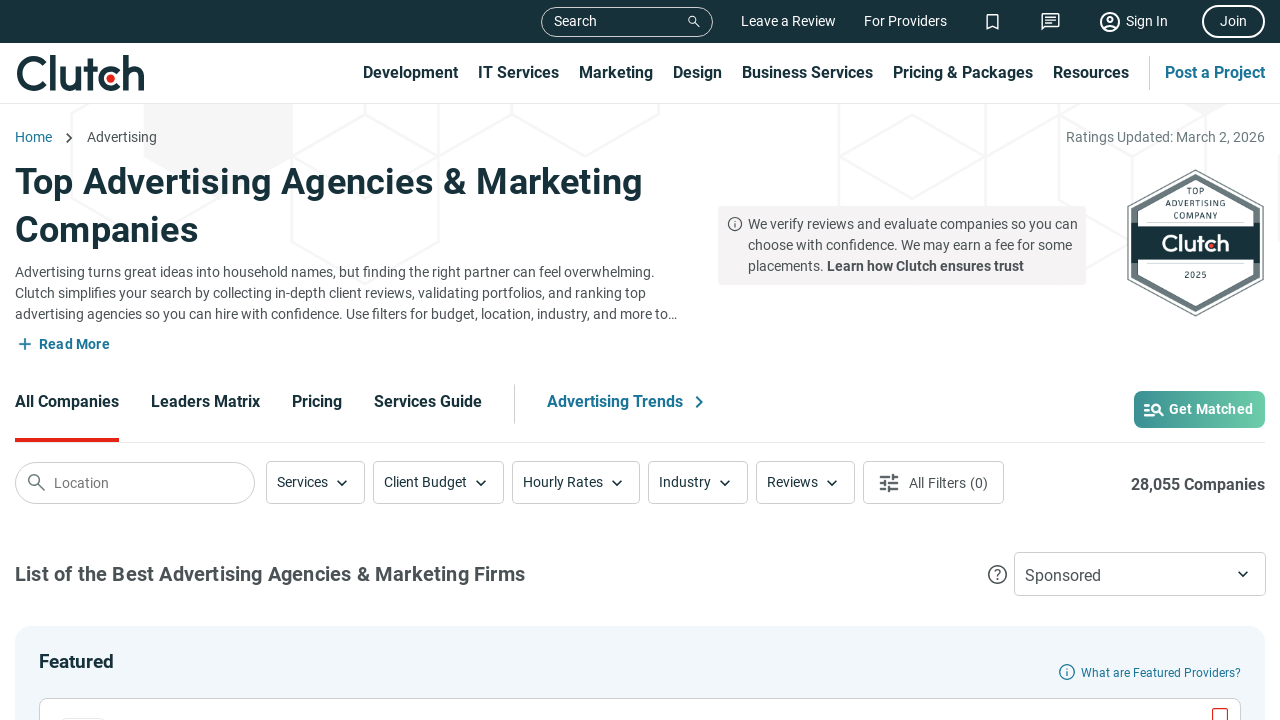

Agency provider listings loaded on page 2
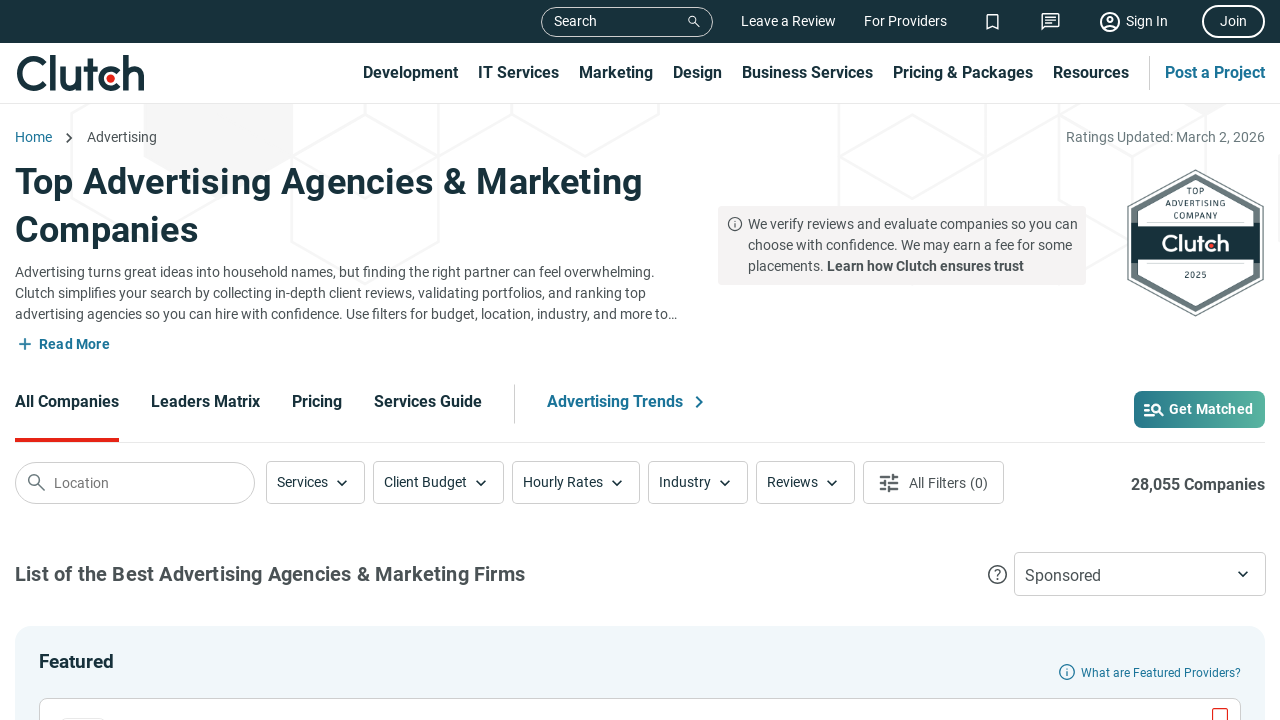

Navigated to page 3 of agency listings
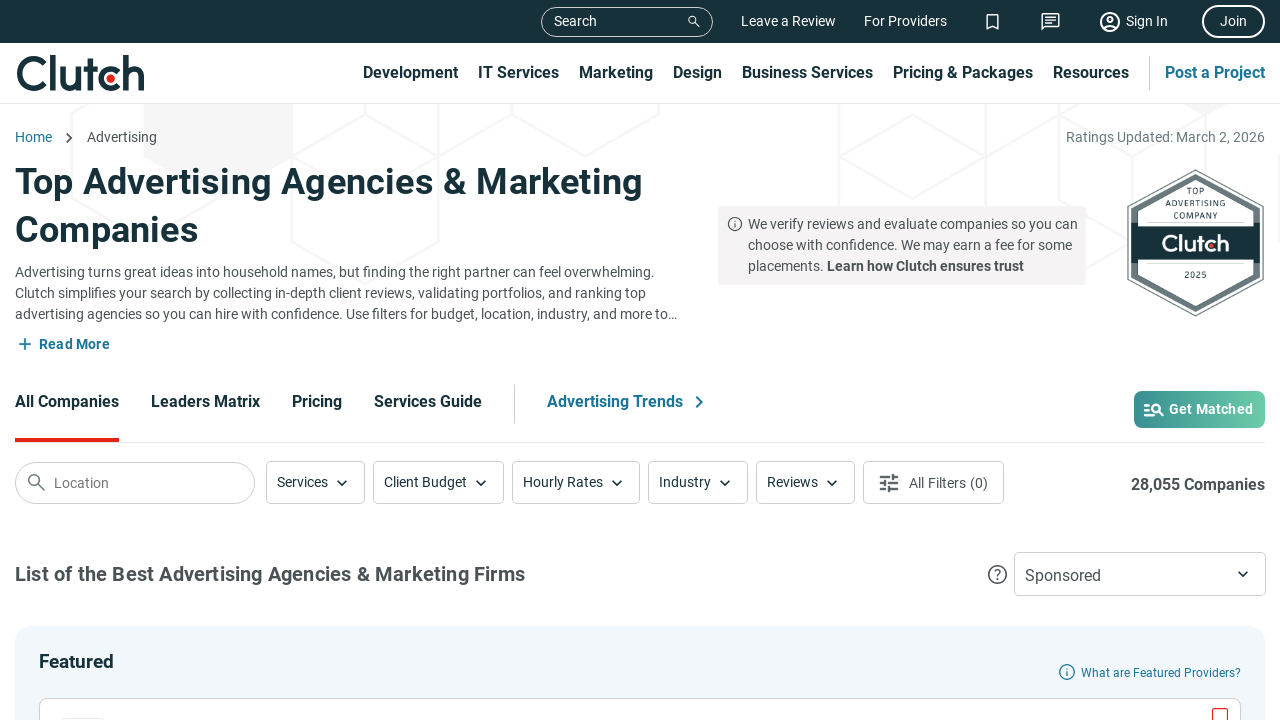

Agency provider listings loaded on page 3
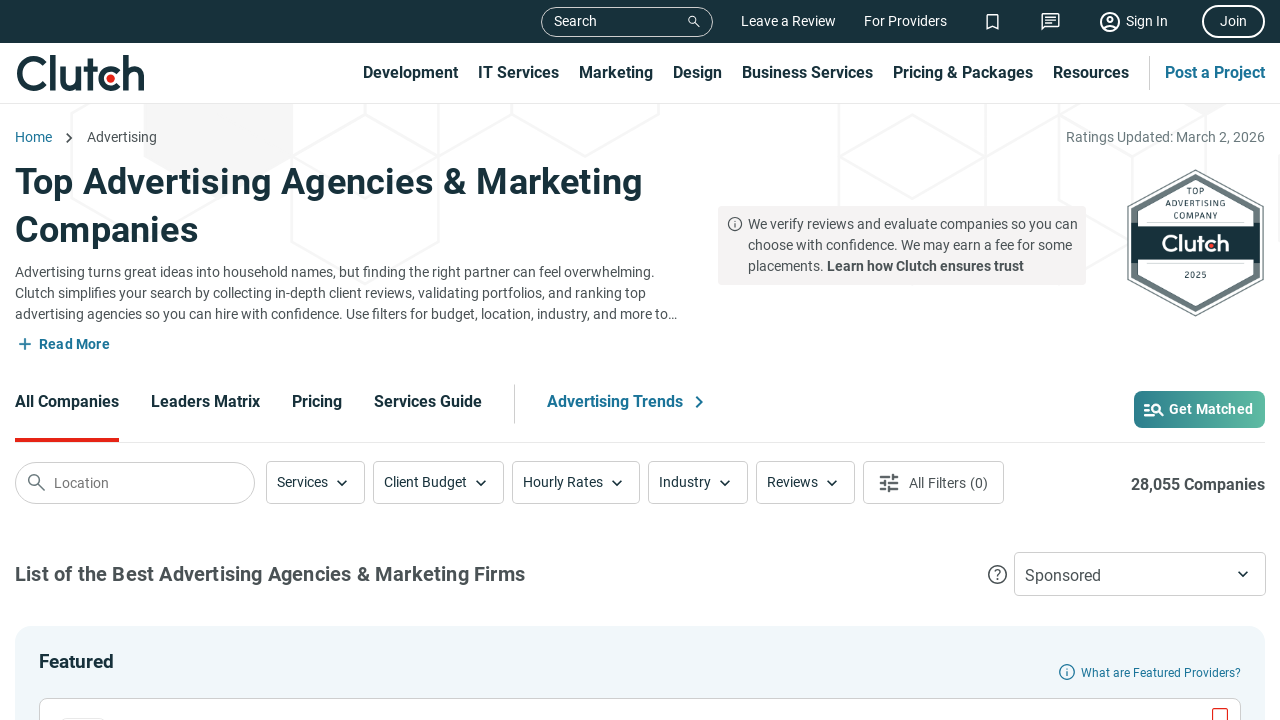

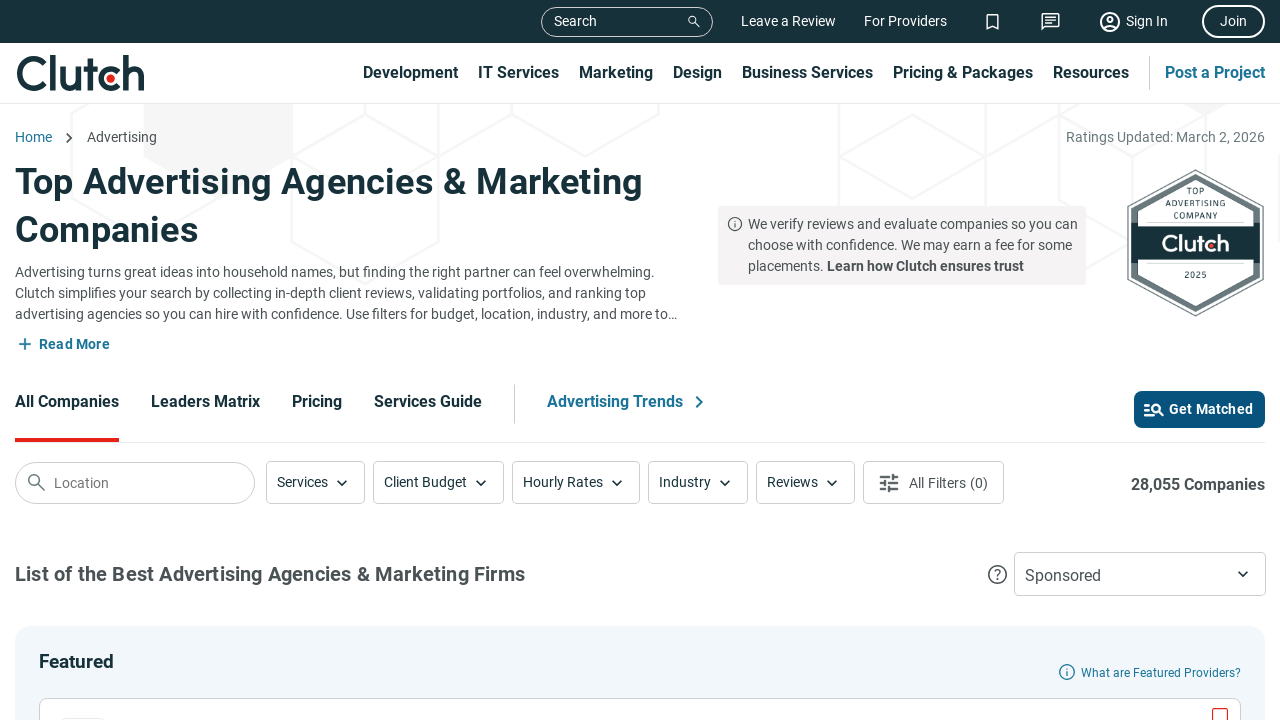